Navigates from YouTube homepage to a specific video and validates the page title and URL.

Starting URL: https://www.youtube.com/

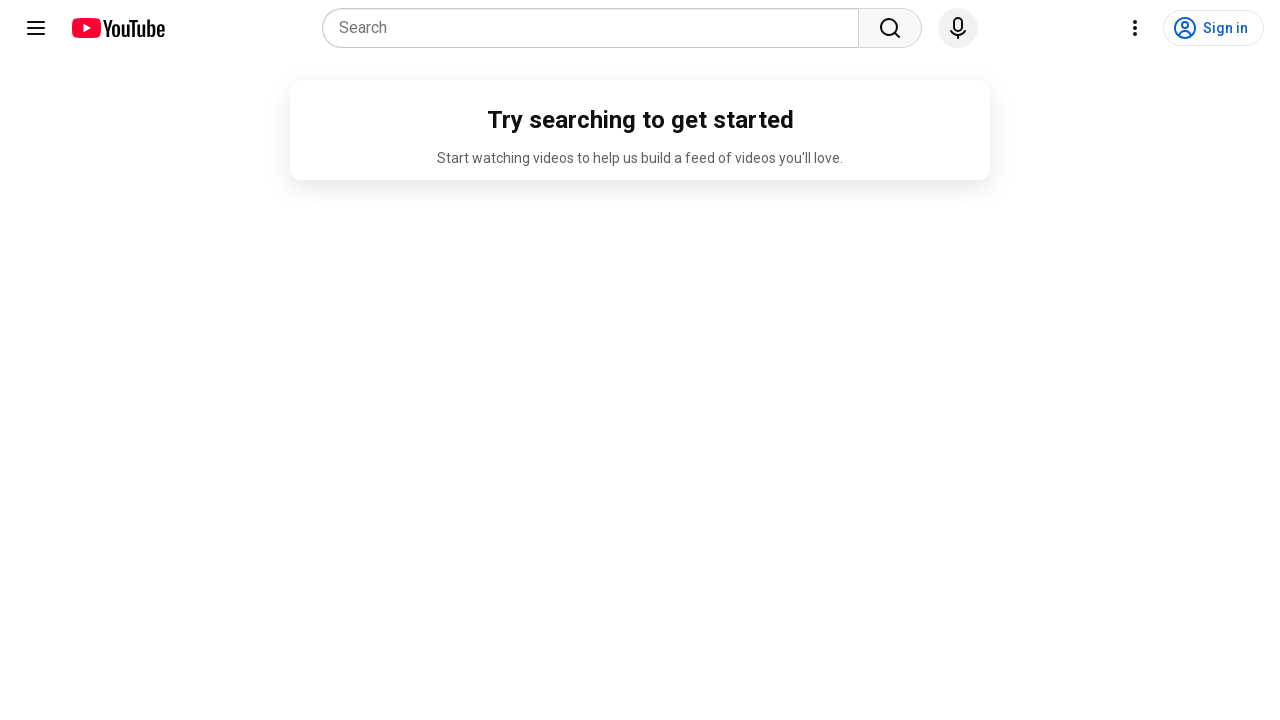

Navigated to YouTube video page (https://www.youtube.com/watch?v=RWve-9n0m48)
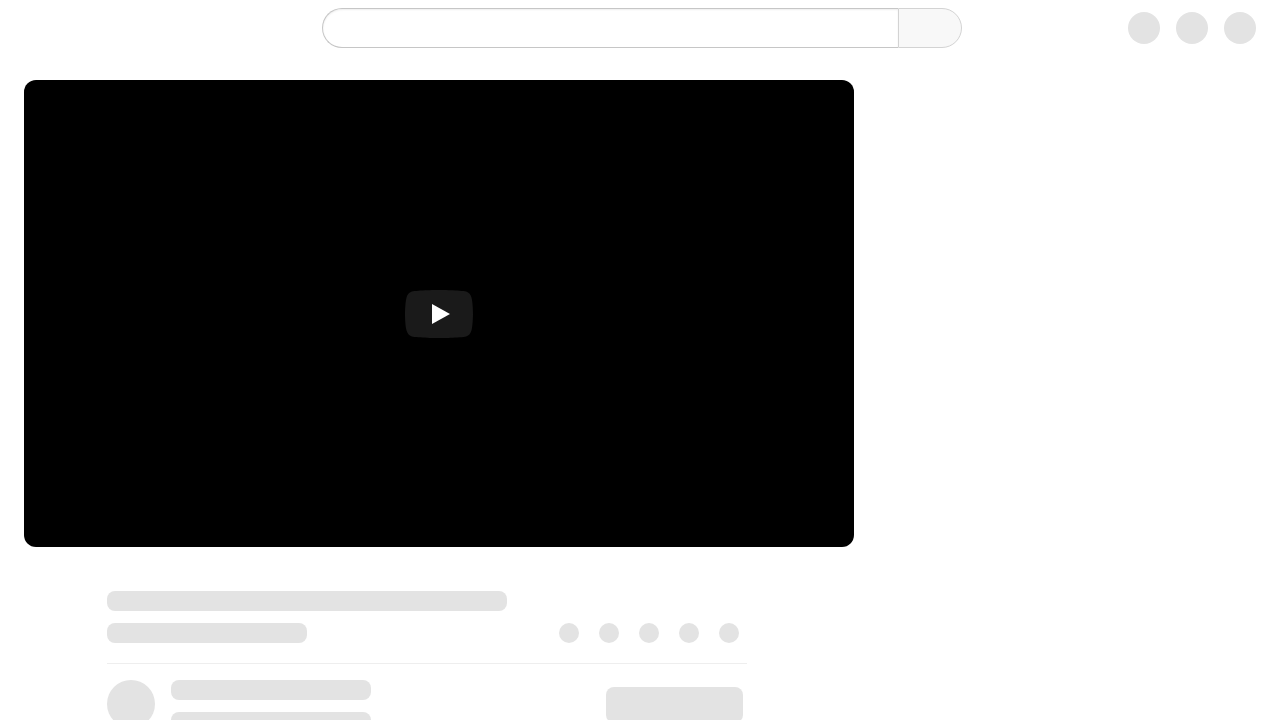

Waited for page to reach domcontentloaded state
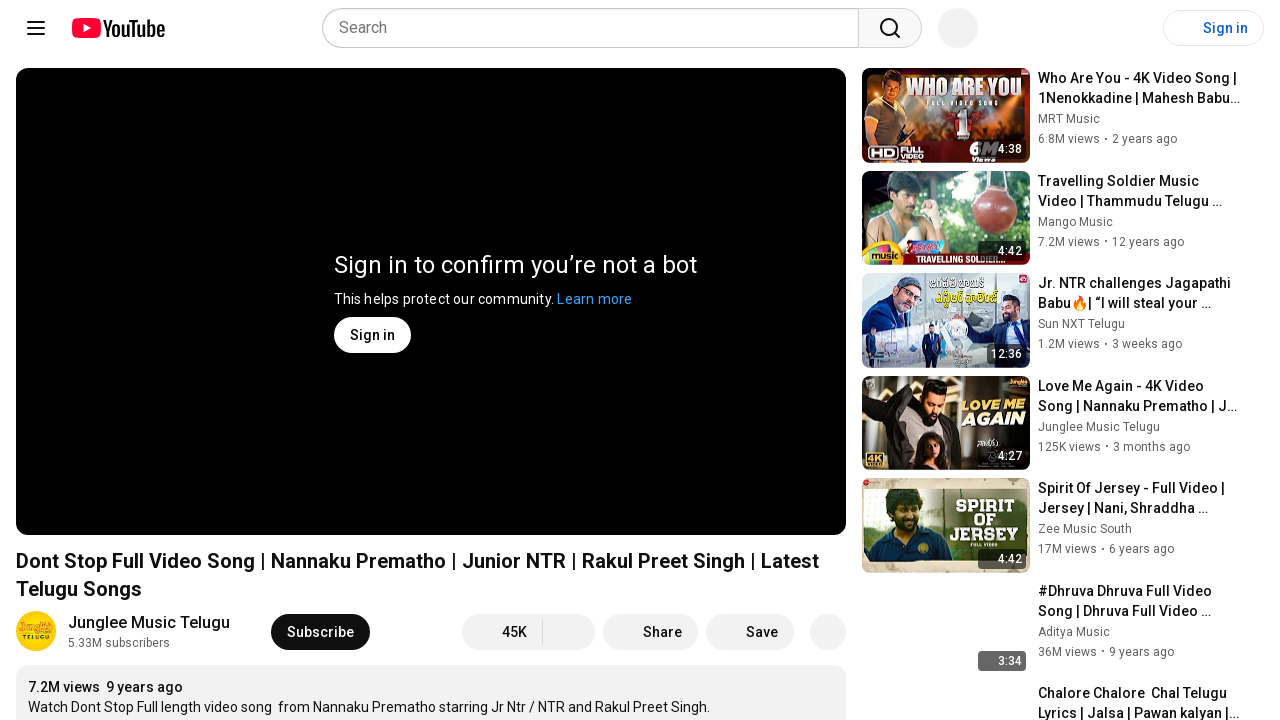

Retrieved page title: Dont Stop Full Video Song | Nannaku Prematho | Junior NTR | Rakul Preet Singh | Latest Telugu Songs - YouTube
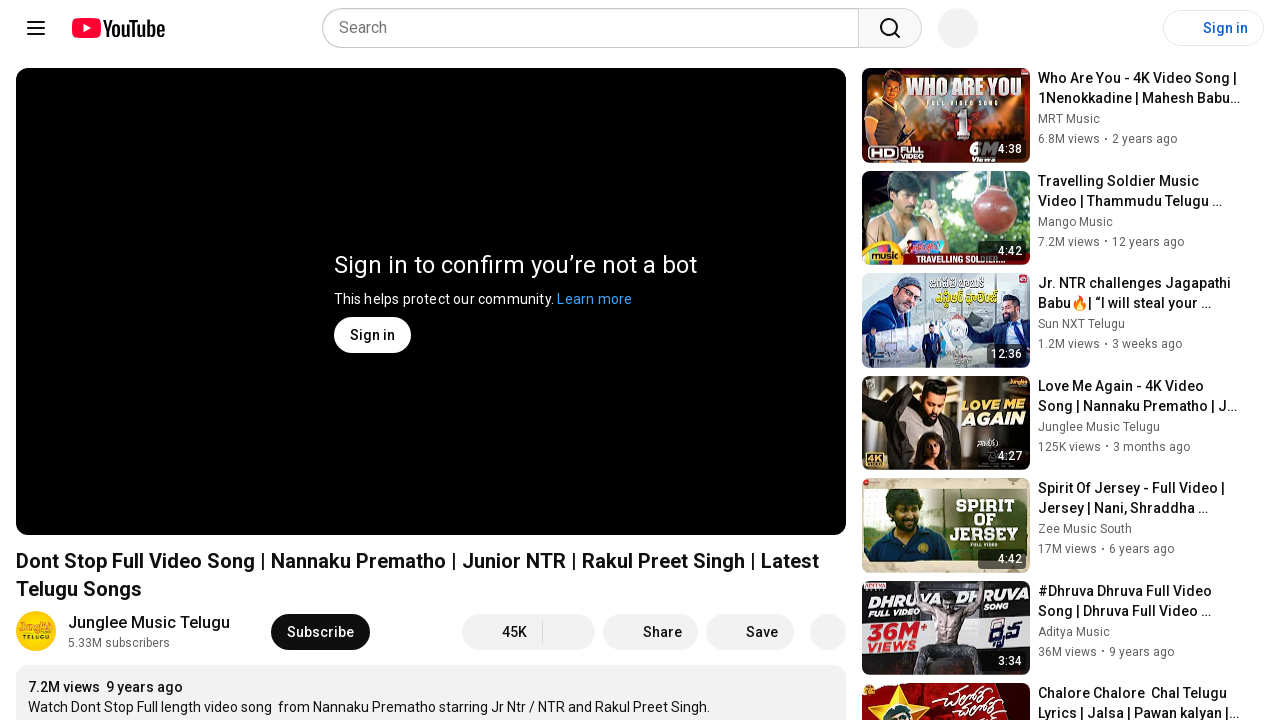

Retrieved current URL: https://www.youtube.com/watch?v=RWve-9n0m48
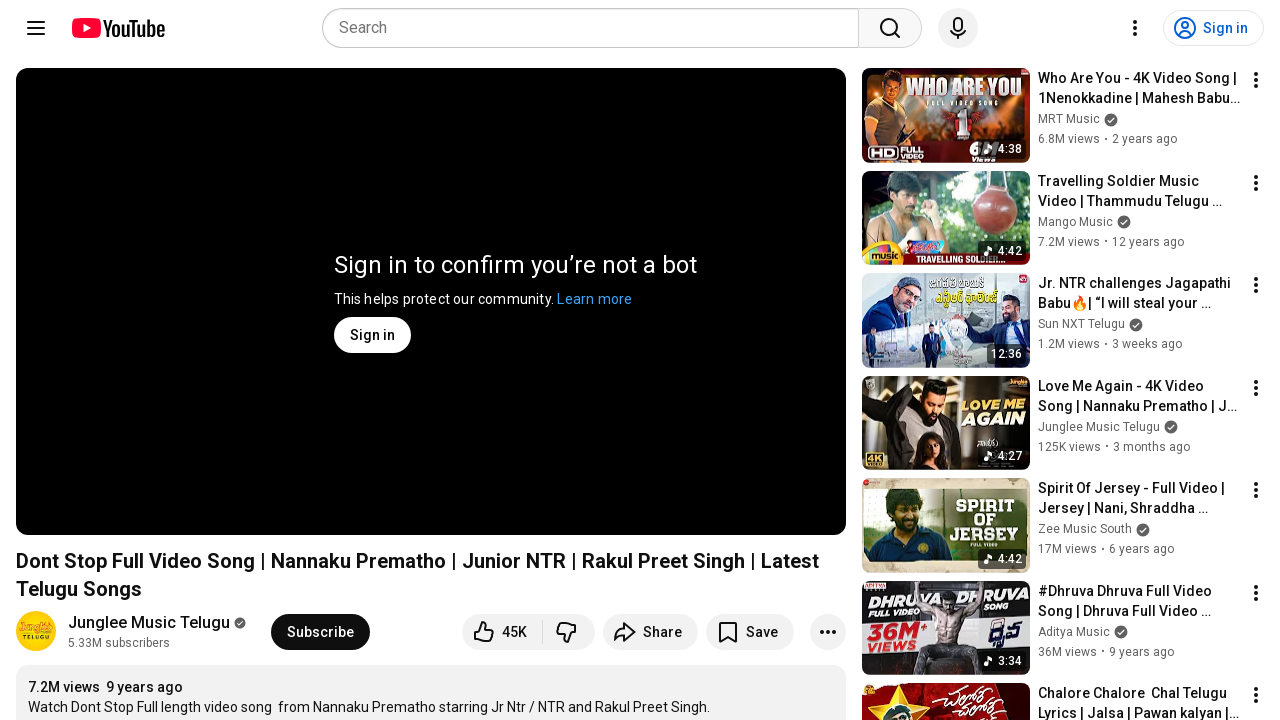

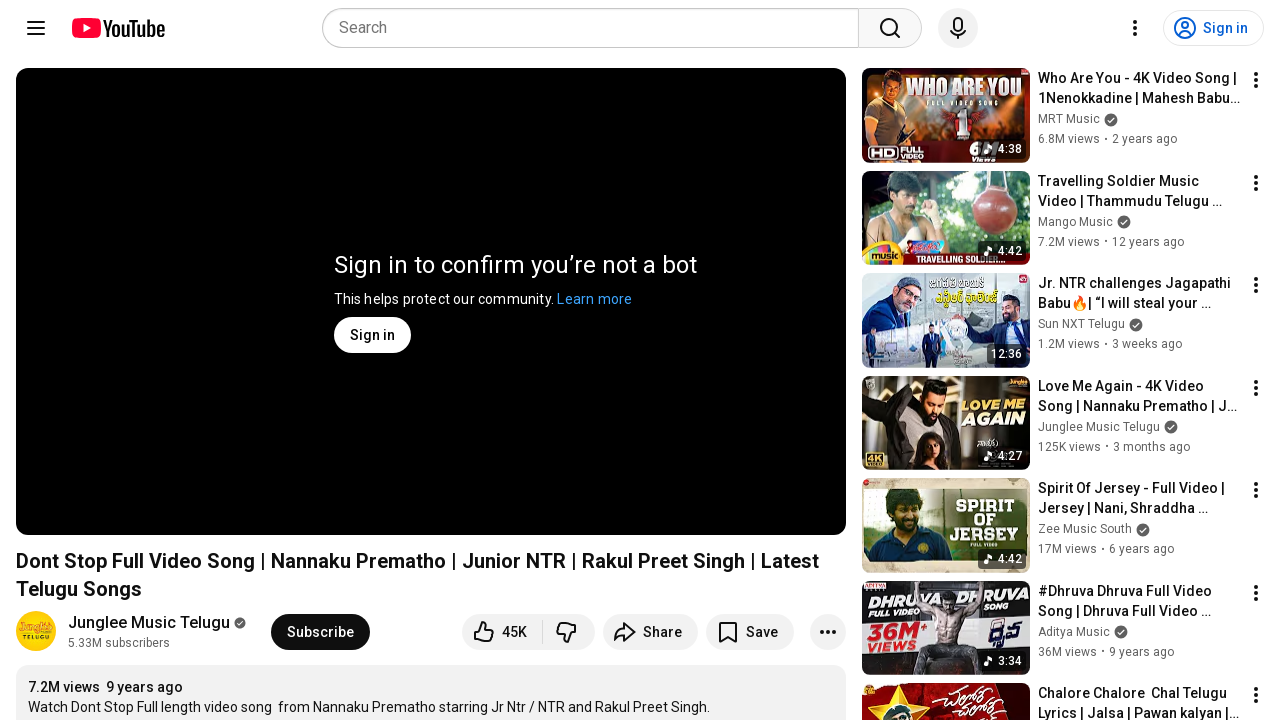